Tests registration form validation when password is less than 6 characters

Starting URL: https://alada.vn/tai-khoan/dang-ky.html

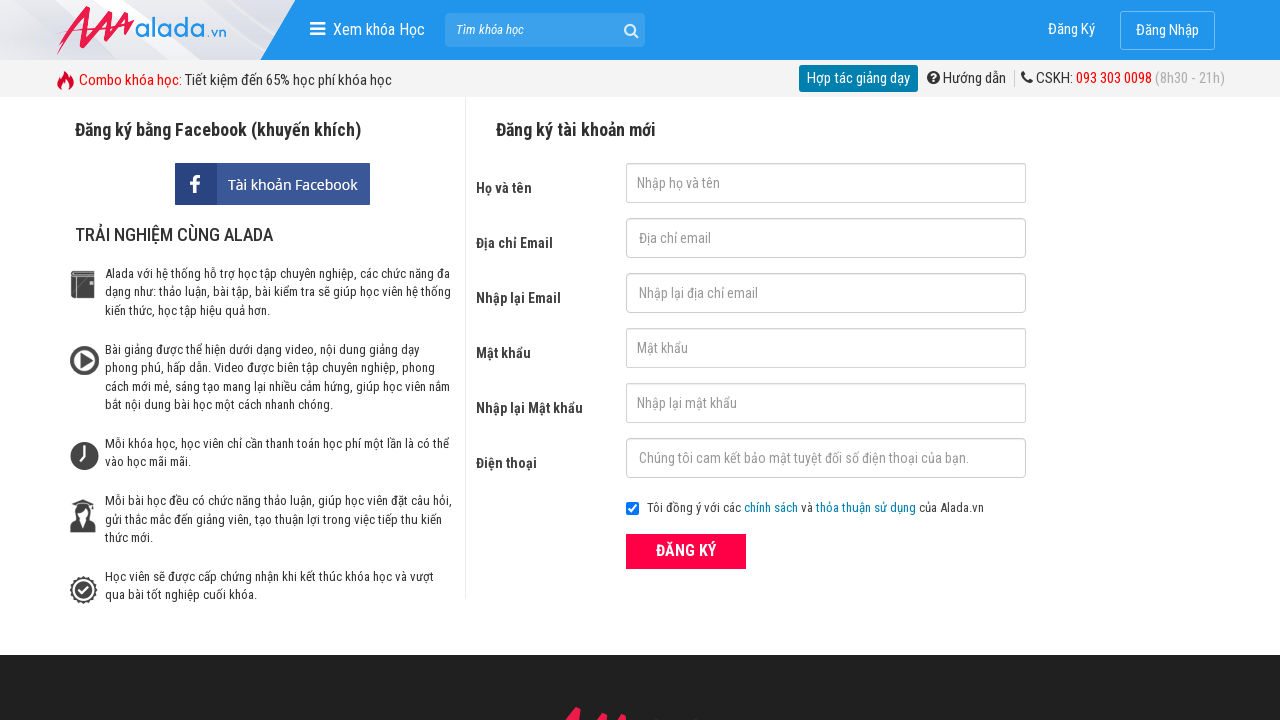

Filled first name field with 'nhule' on #txtFirstname
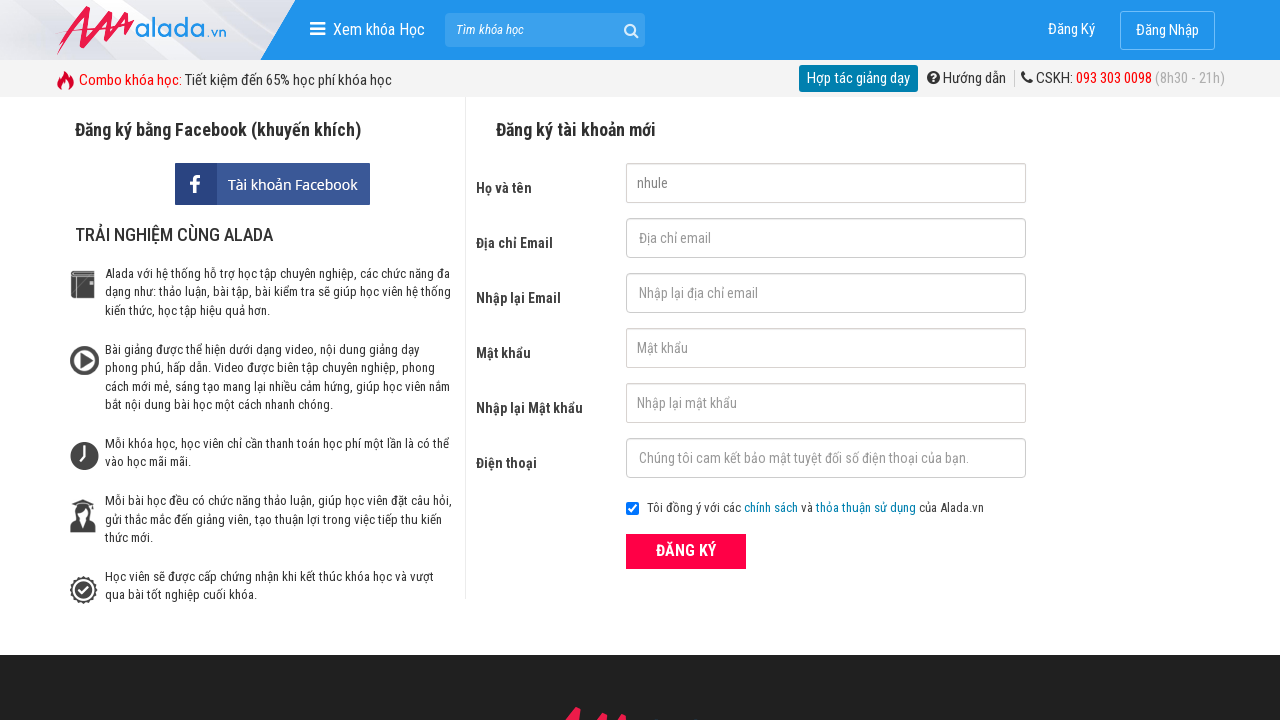

Filled email field with 'vivian2801@gmail.com' on #txtEmail
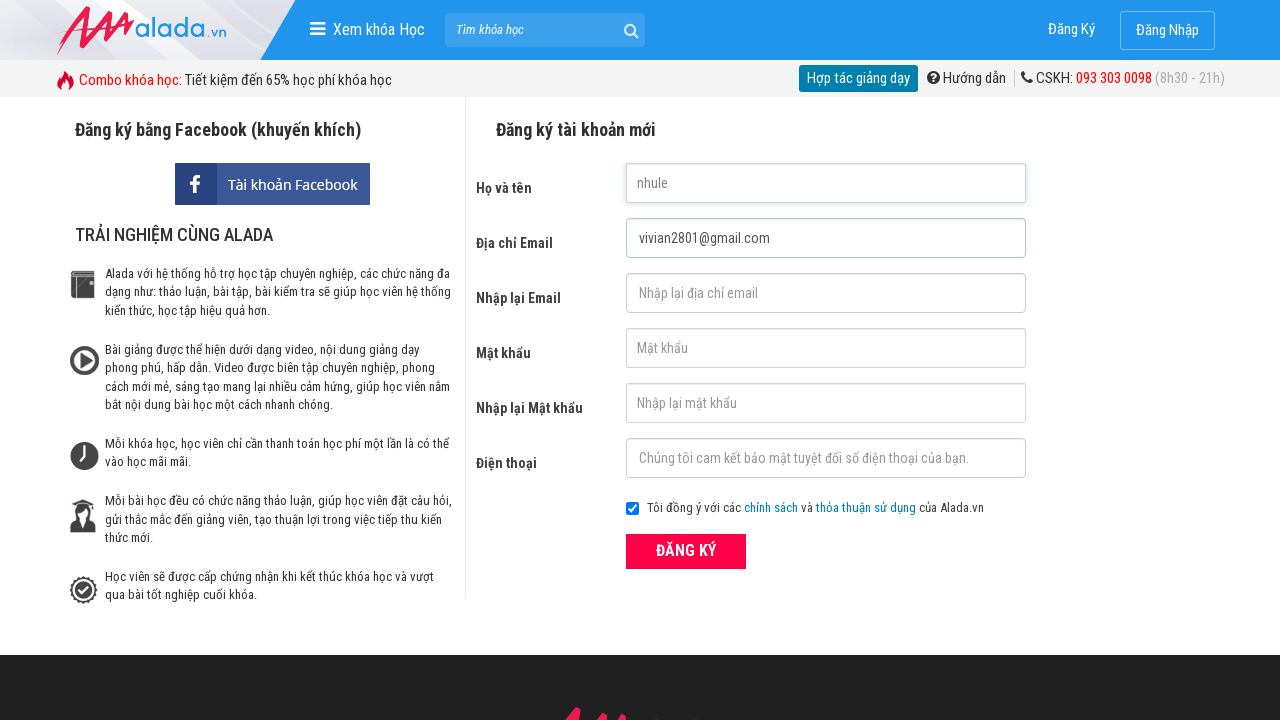

Filled confirm email field with 'vivian2801@gmail.com' on #txtCEmail
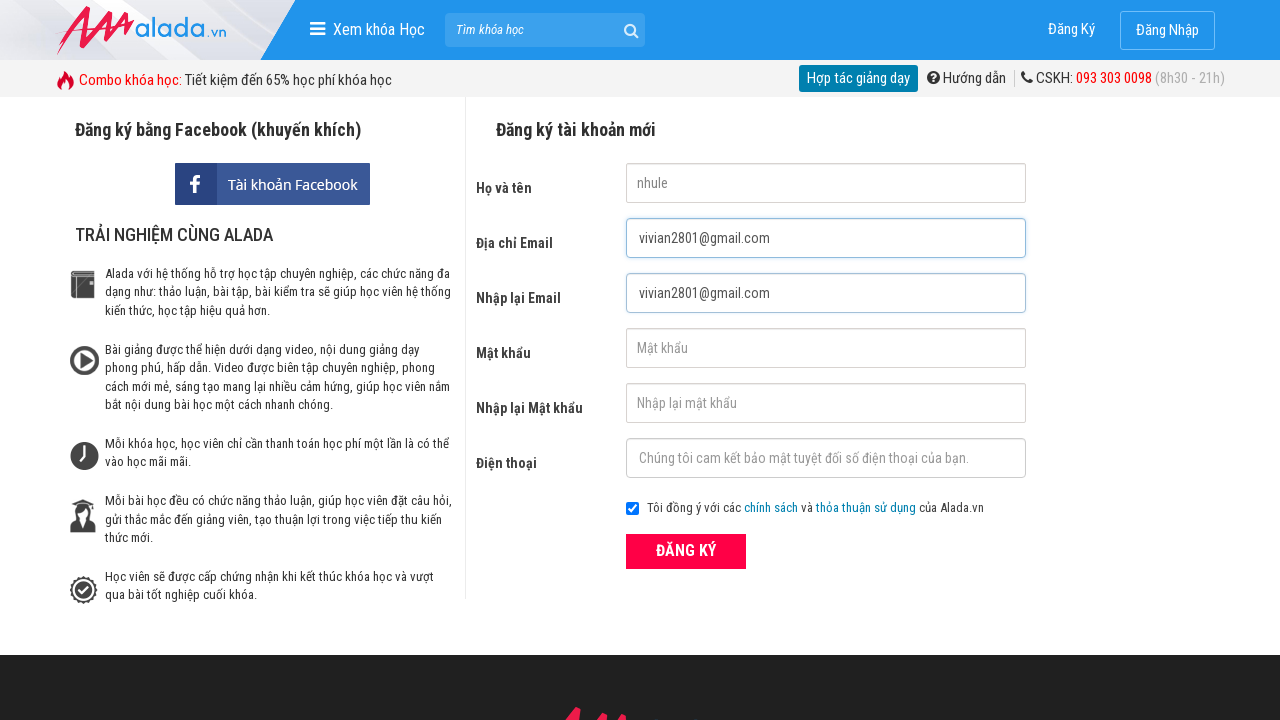

Filled password field with '12345' (less than 6 characters) on #txtPassword
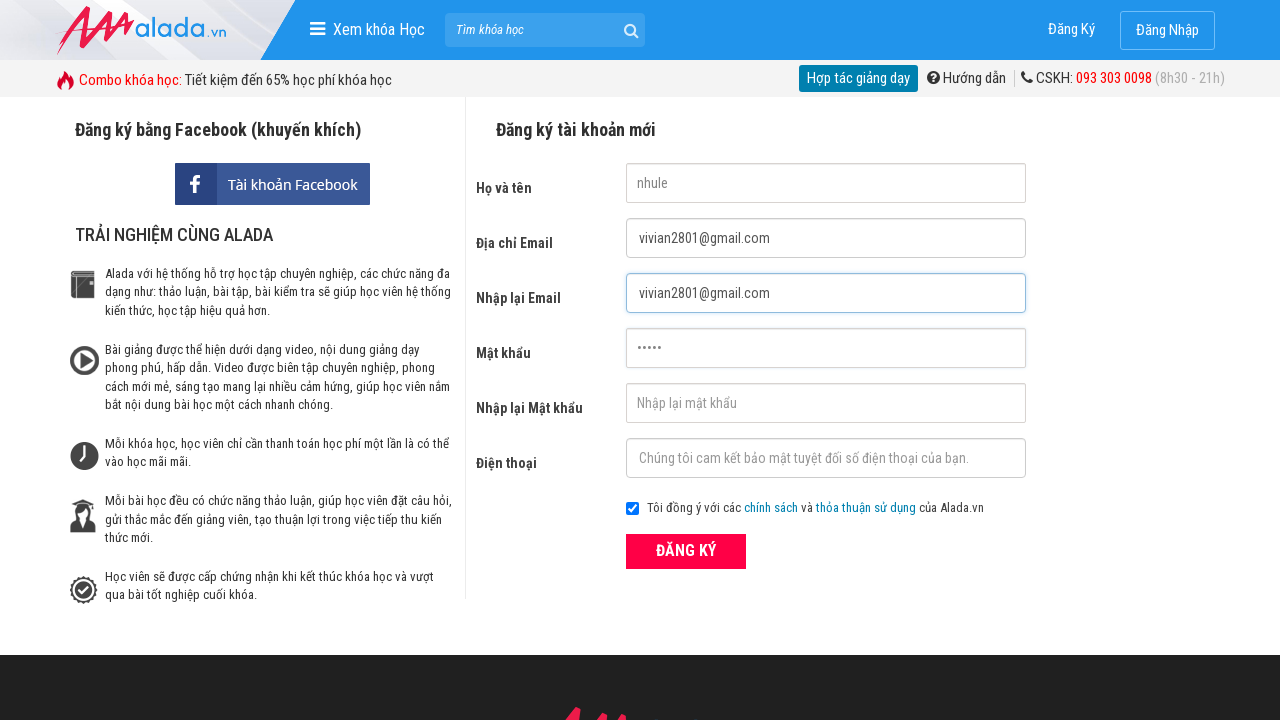

Filled confirm password field with '12345' on #txtCPassword
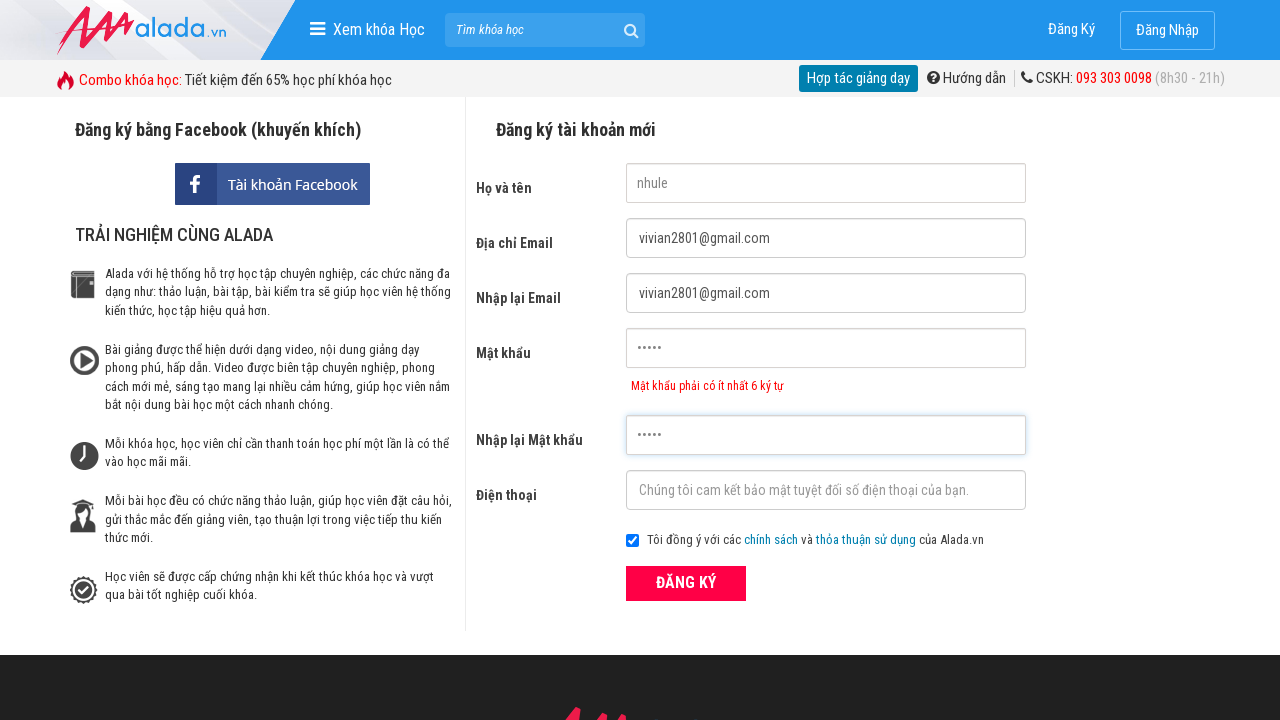

Filled phone field with '0334883488' on #txtPhone
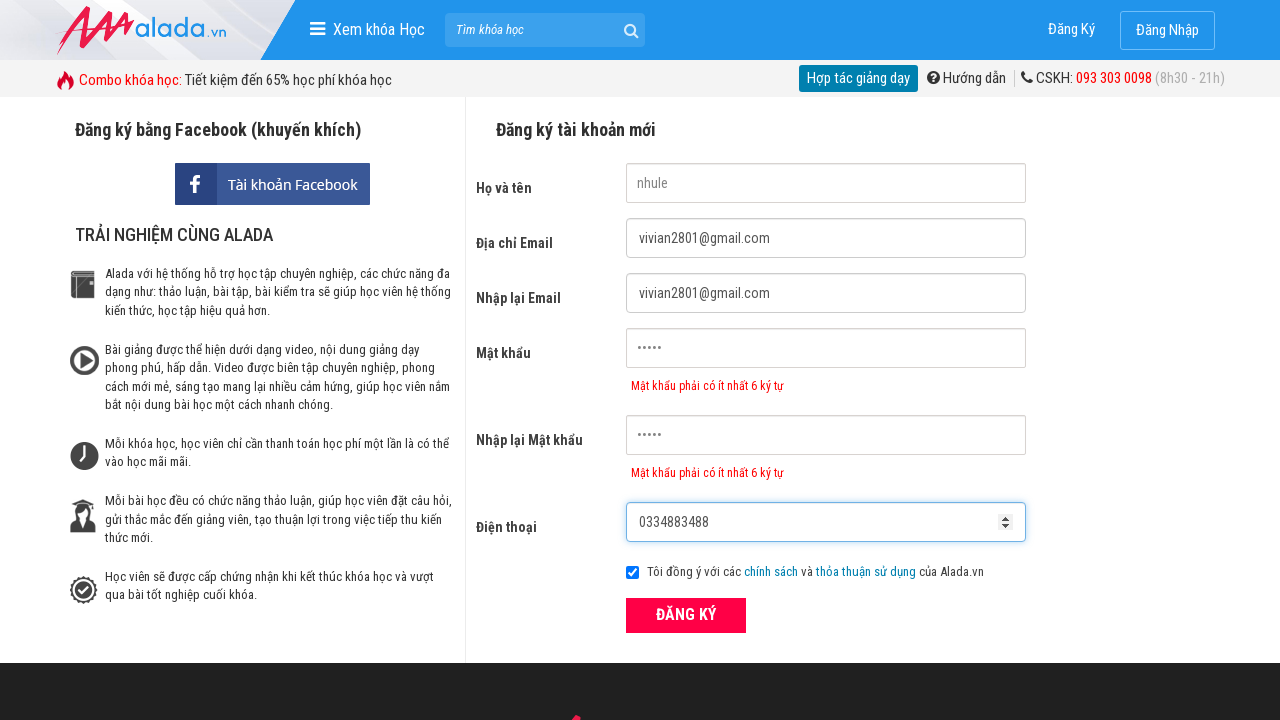

Clicked submit button to register at (686, 615) on button[type='submit']
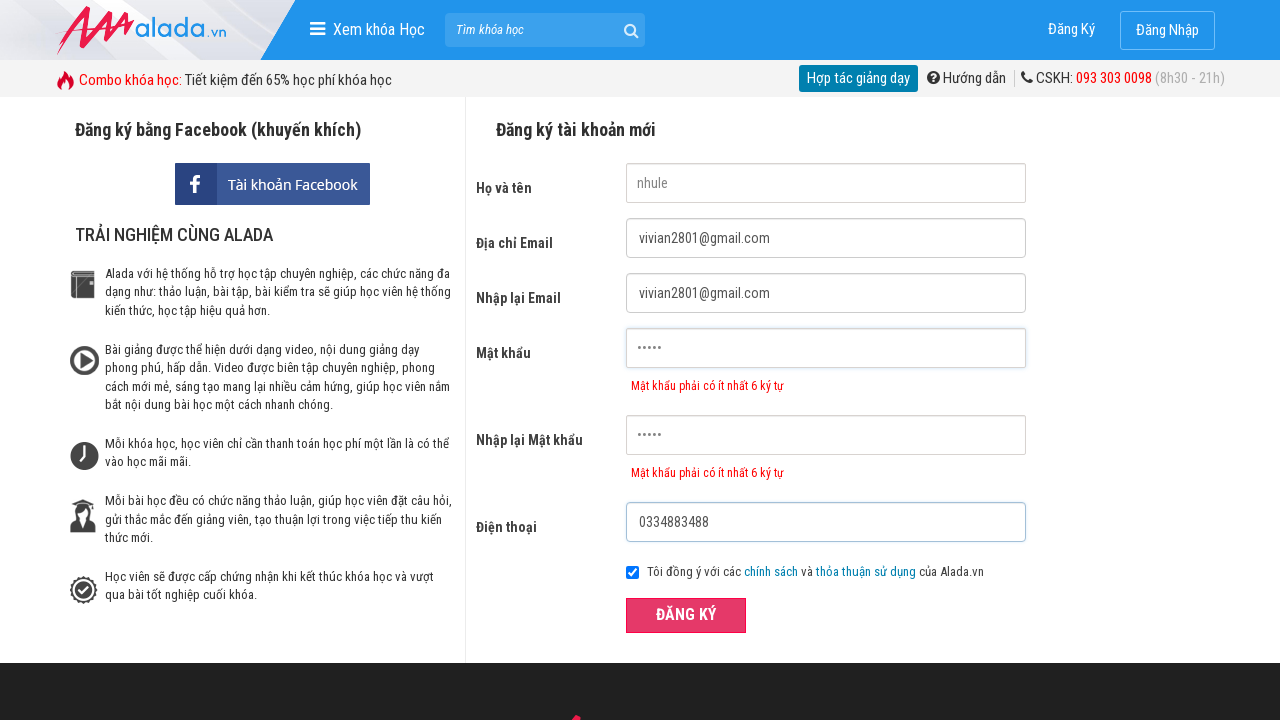

Password error message appeared
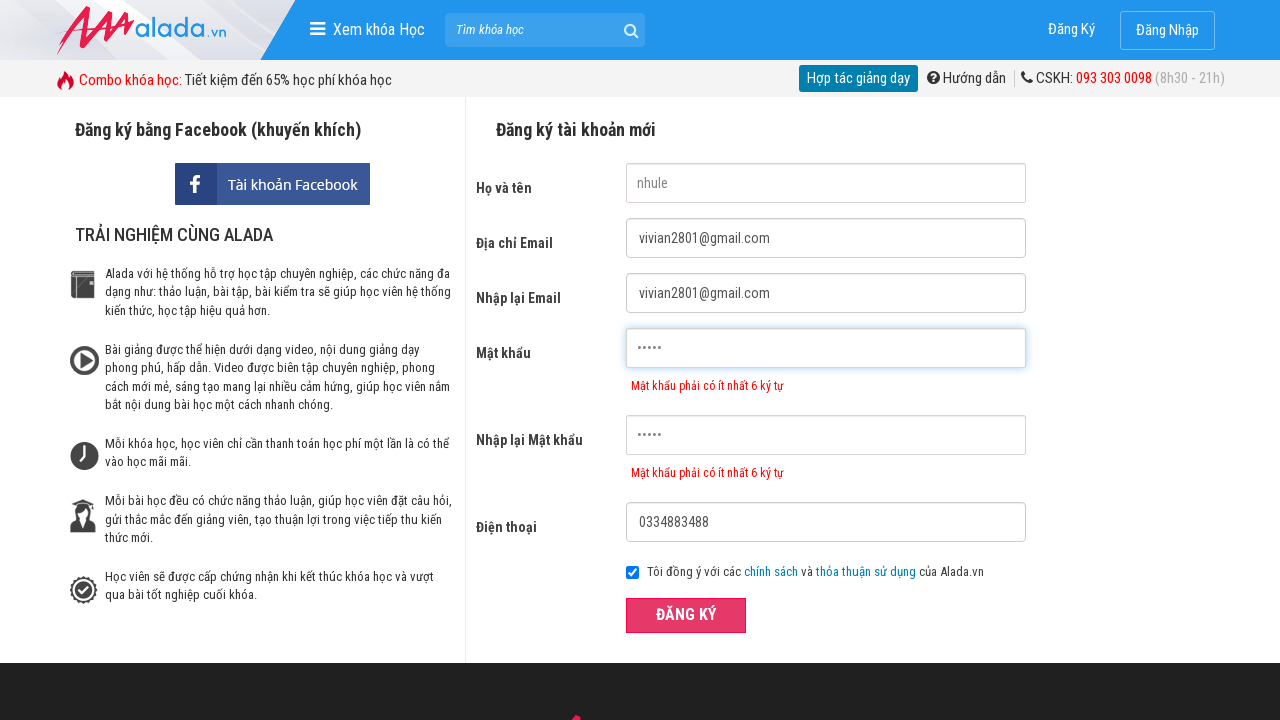

Retrieved password error message text
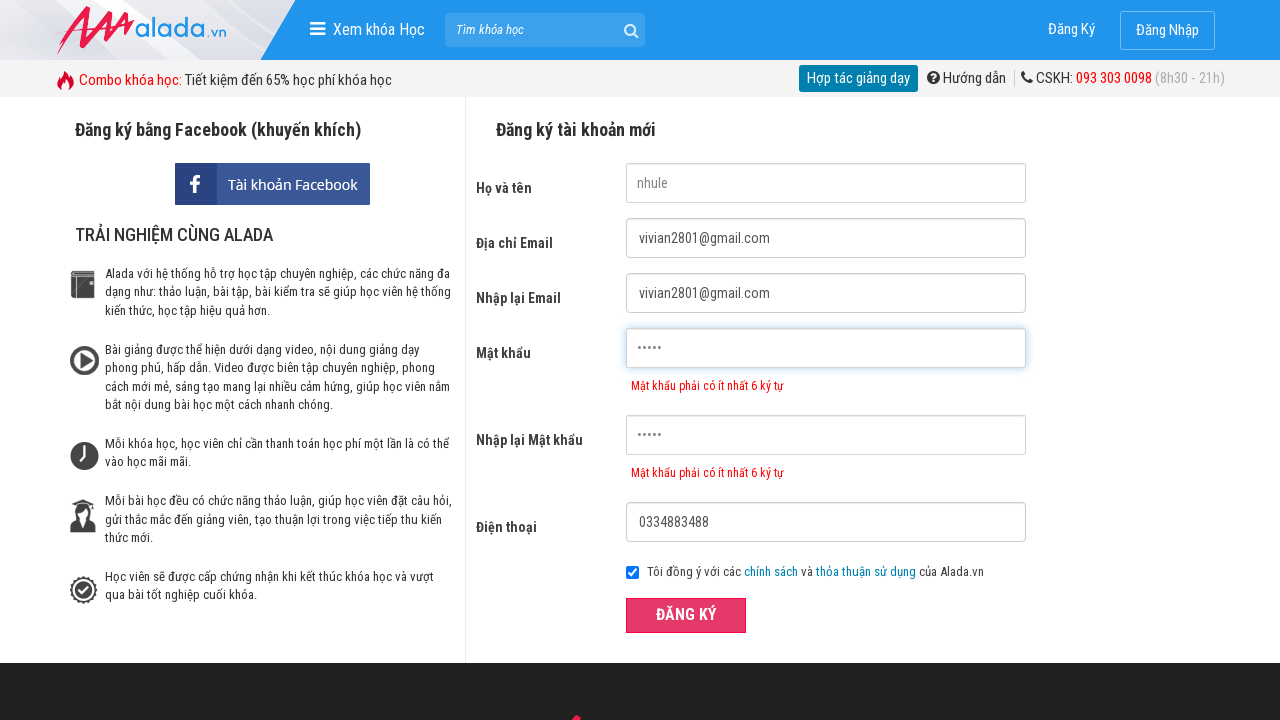

Retrieved confirm password error message text
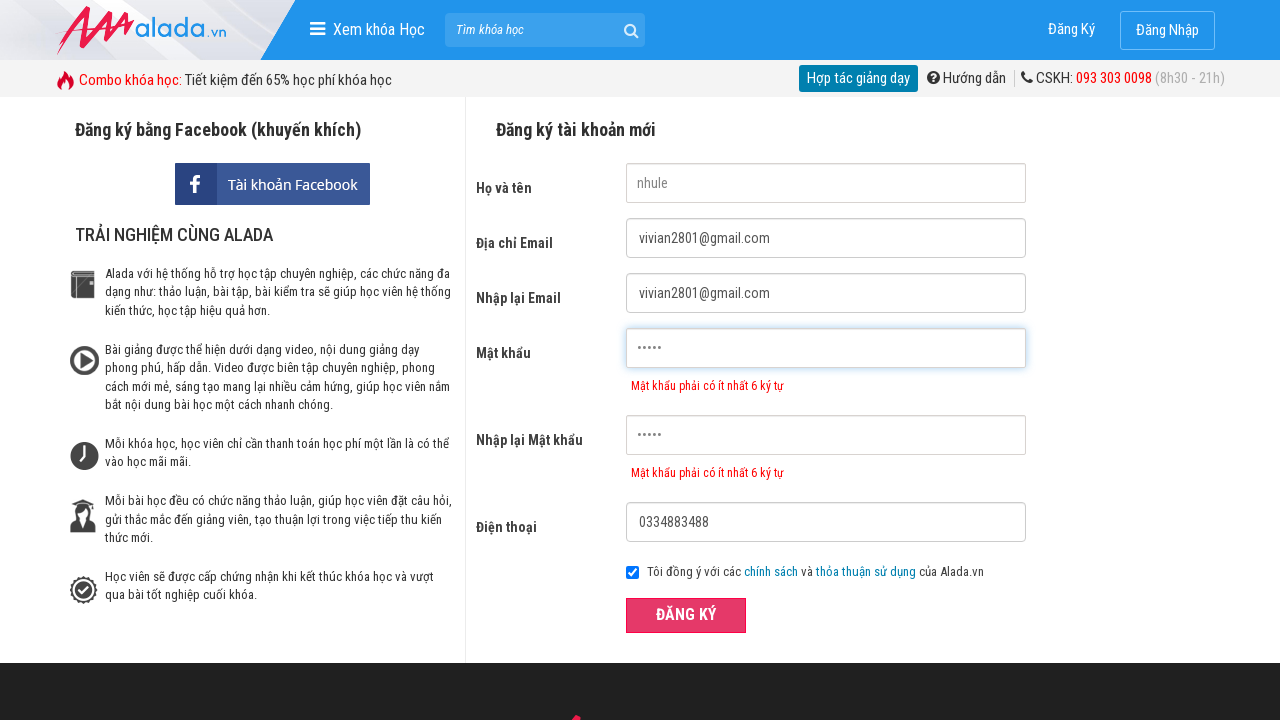

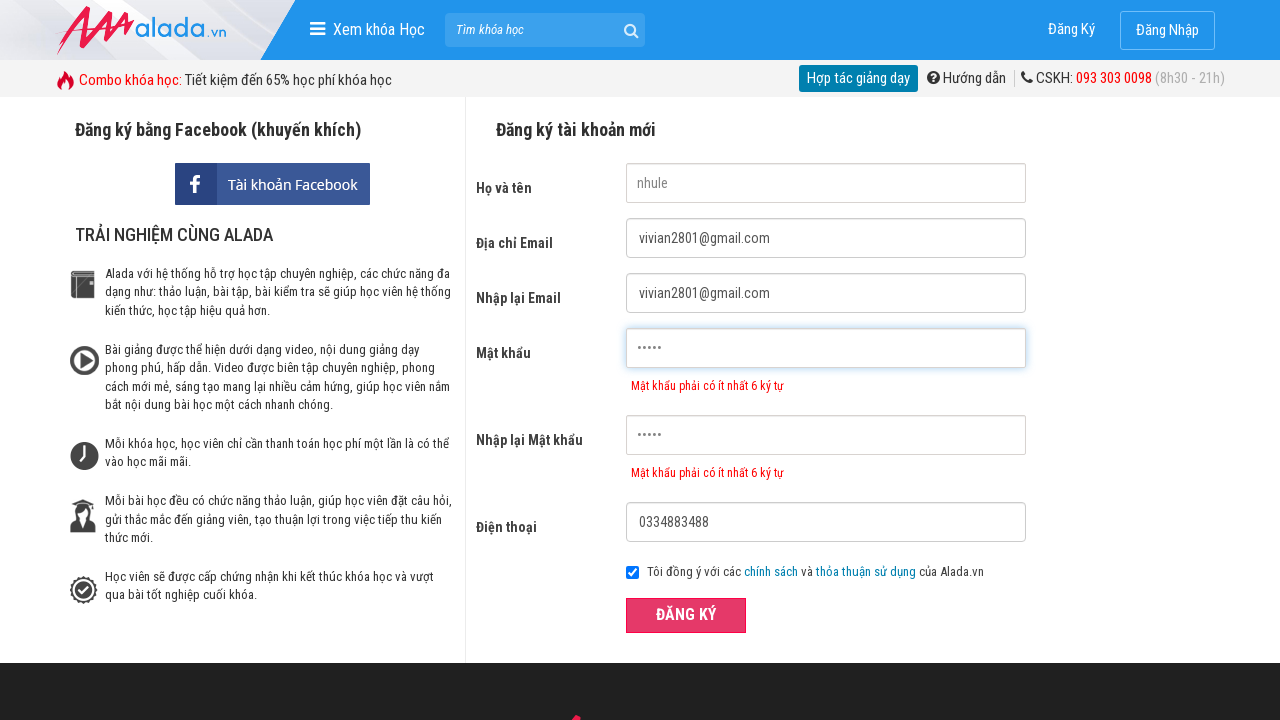